Tests filtering to display only completed todo items.

Starting URL: https://demo.playwright.dev/todomvc

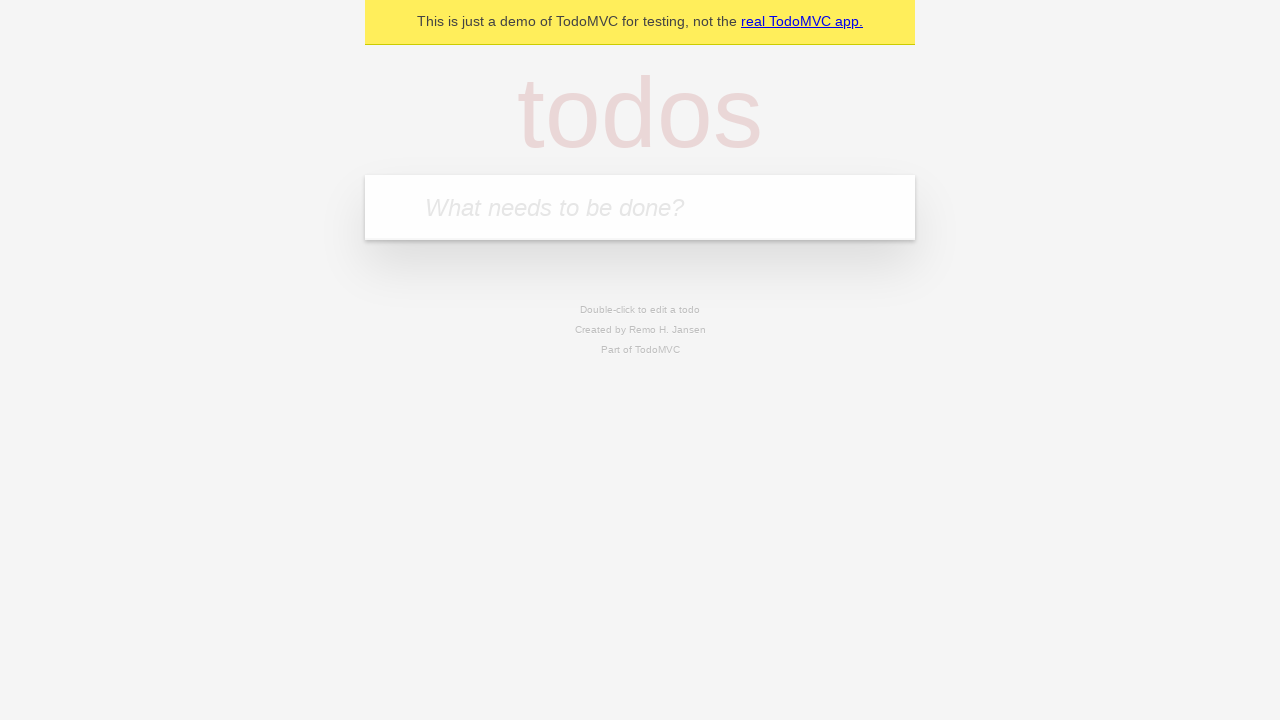

Filled todo input with 'buy some cheese' on internal:attr=[placeholder="What needs to be done?"i]
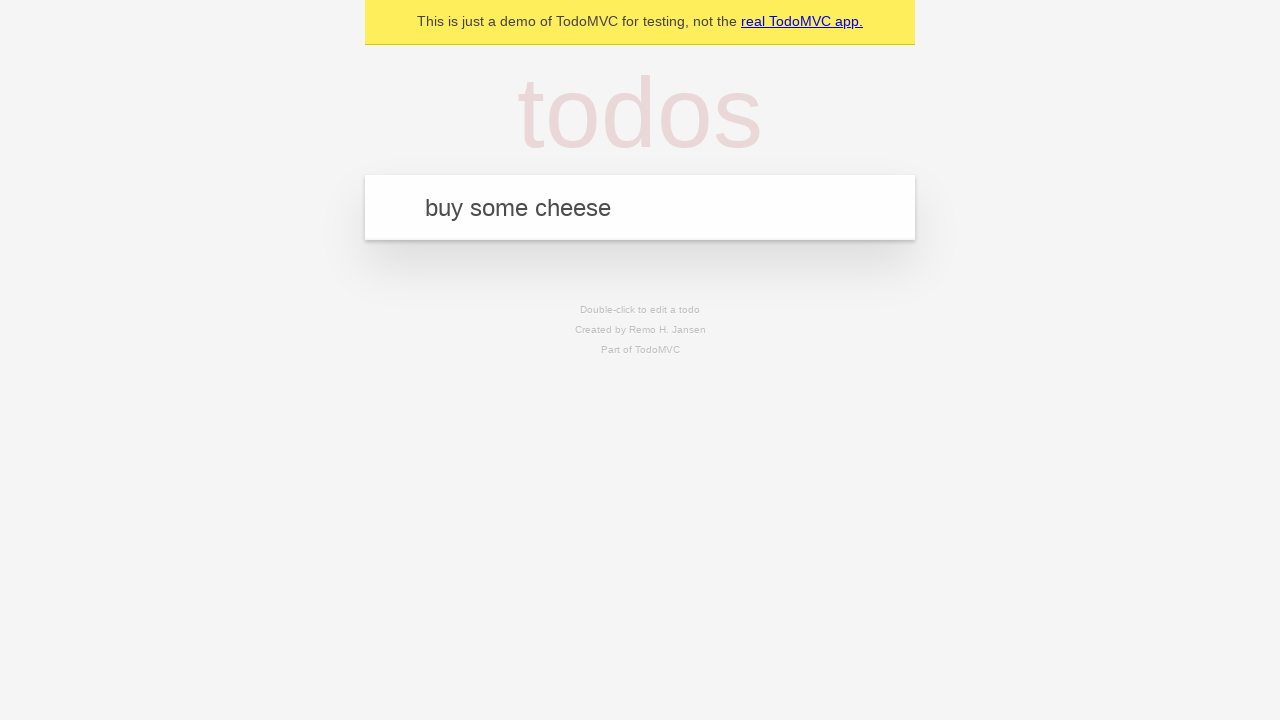

Pressed Enter to create first todo item on internal:attr=[placeholder="What needs to be done?"i]
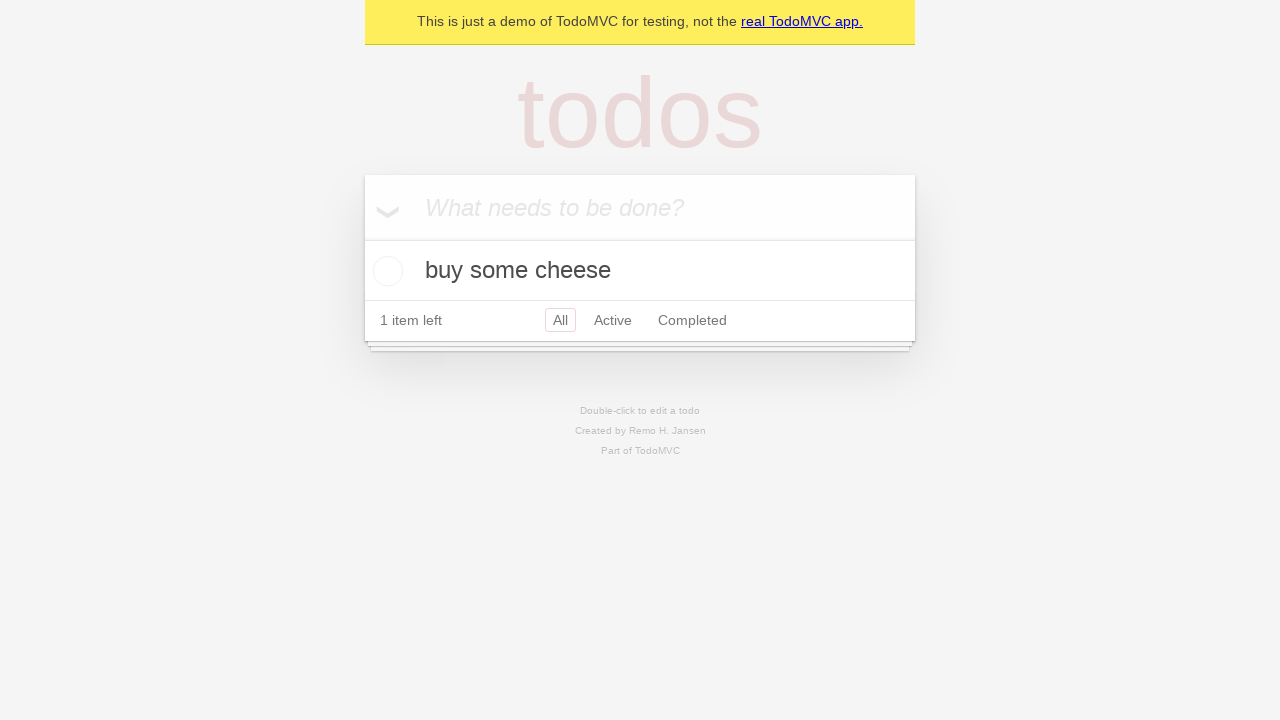

Filled todo input with 'feed the cat' on internal:attr=[placeholder="What needs to be done?"i]
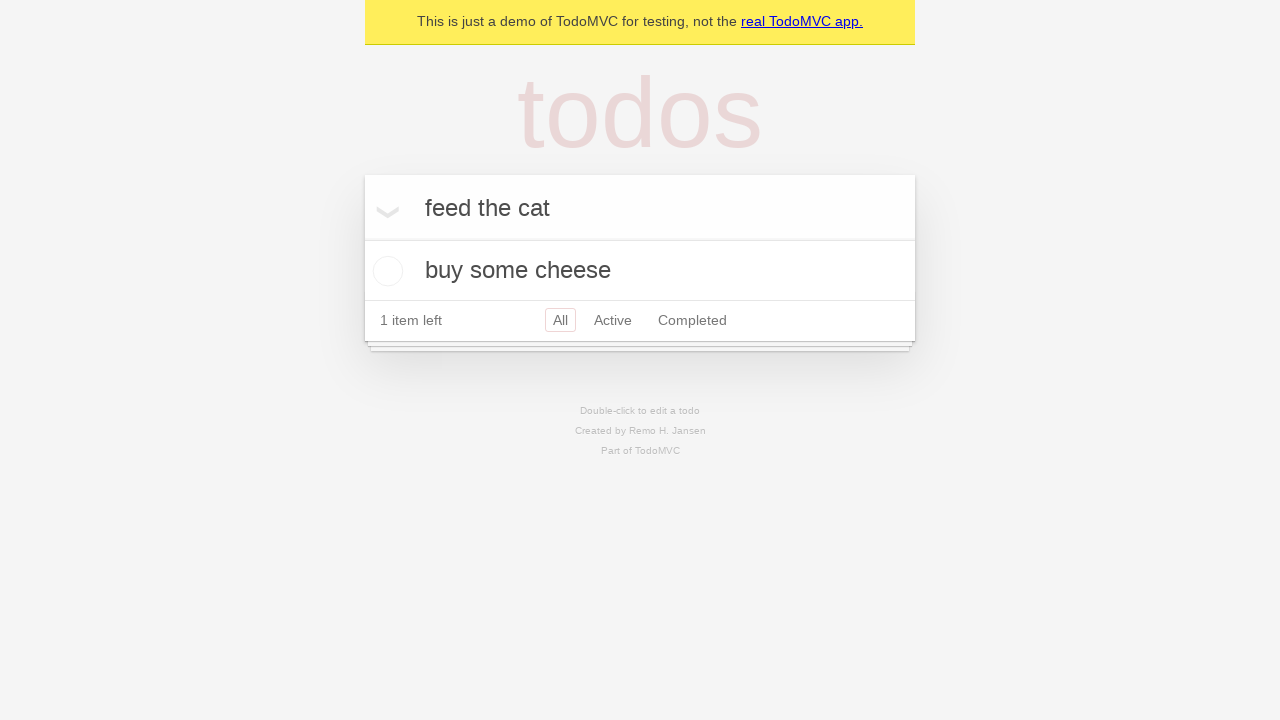

Pressed Enter to create second todo item on internal:attr=[placeholder="What needs to be done?"i]
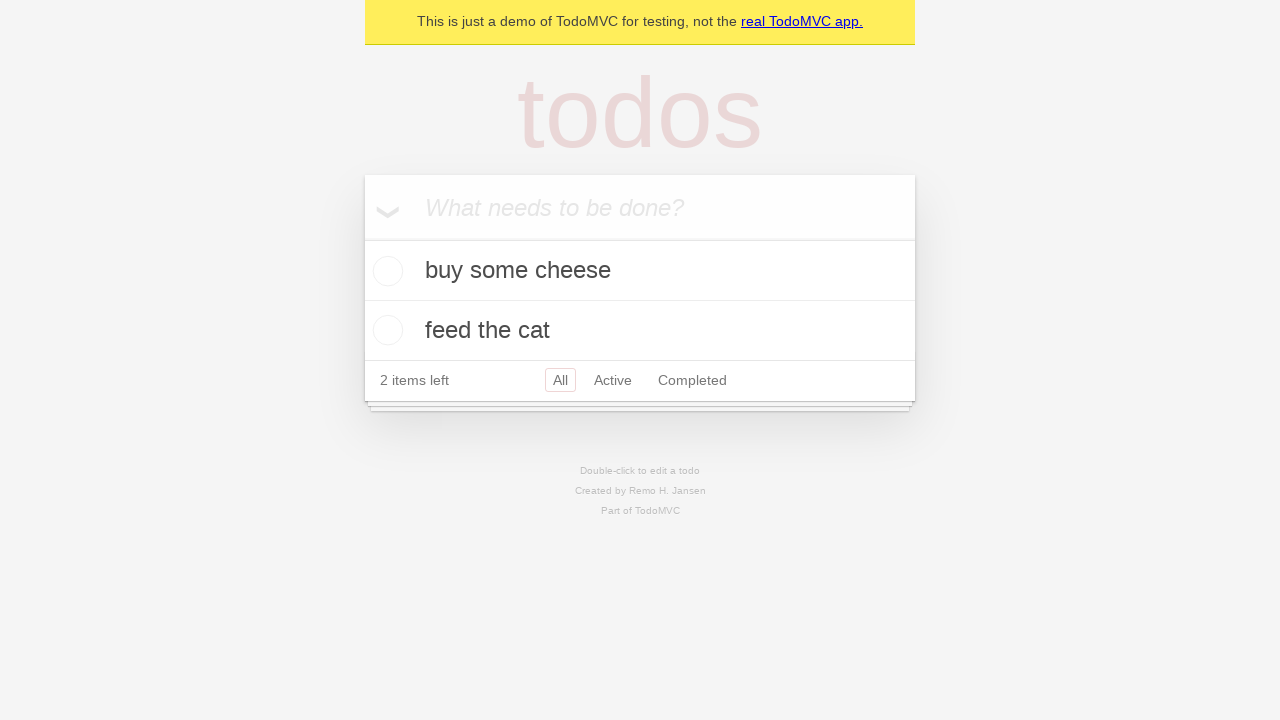

Filled todo input with 'book a doctors appointment' on internal:attr=[placeholder="What needs to be done?"i]
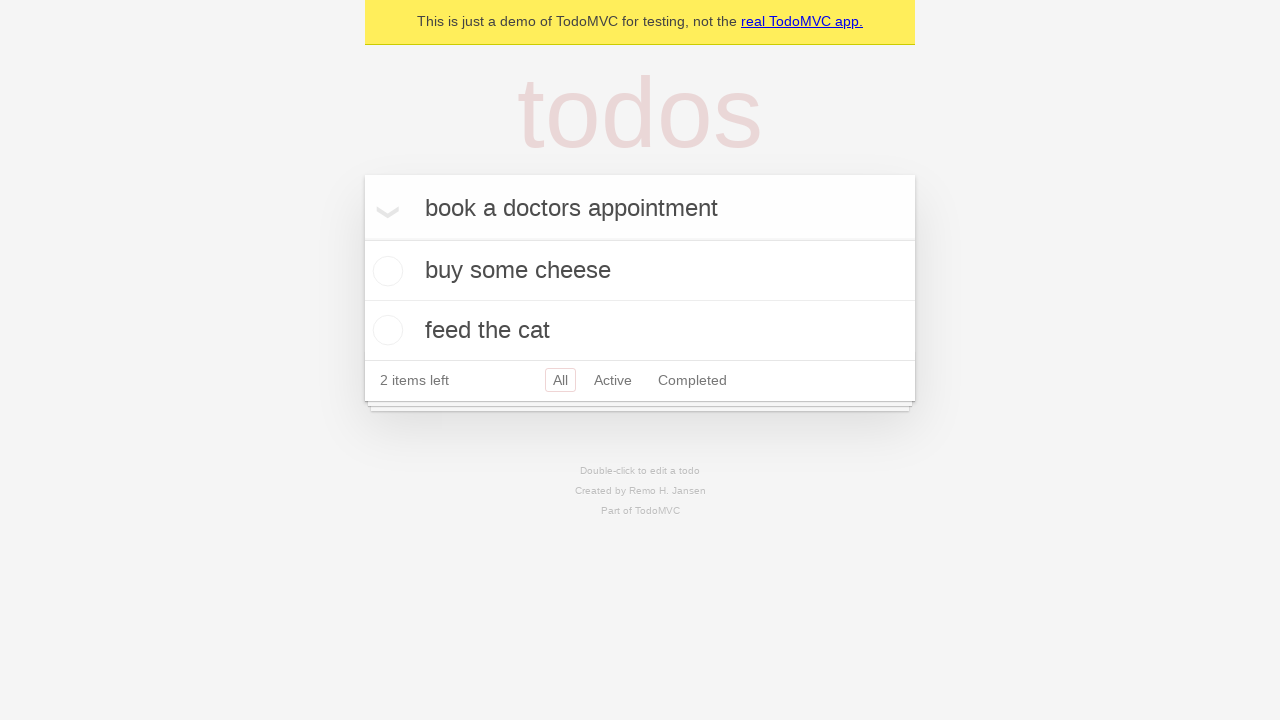

Pressed Enter to create third todo item on internal:attr=[placeholder="What needs to be done?"i]
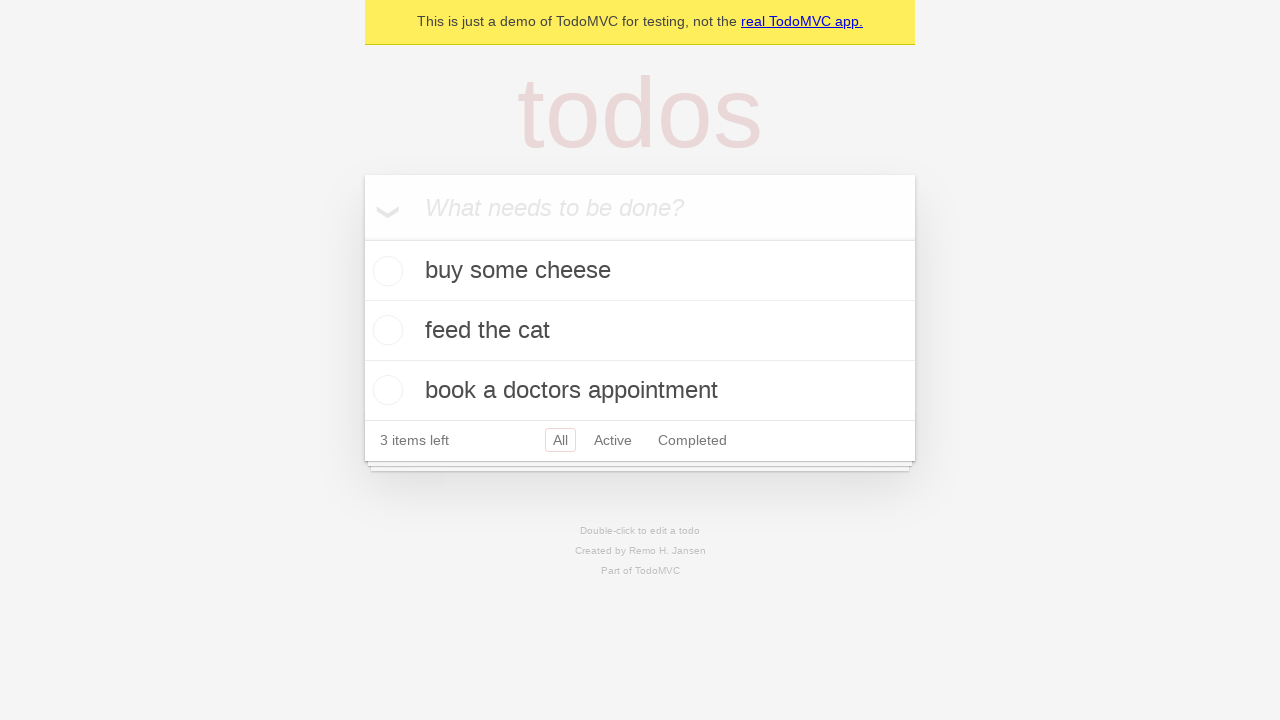

Checked the second todo item checkbox at (385, 330) on internal:testid=[data-testid="todo-item"s] >> nth=1 >> internal:role=checkbox
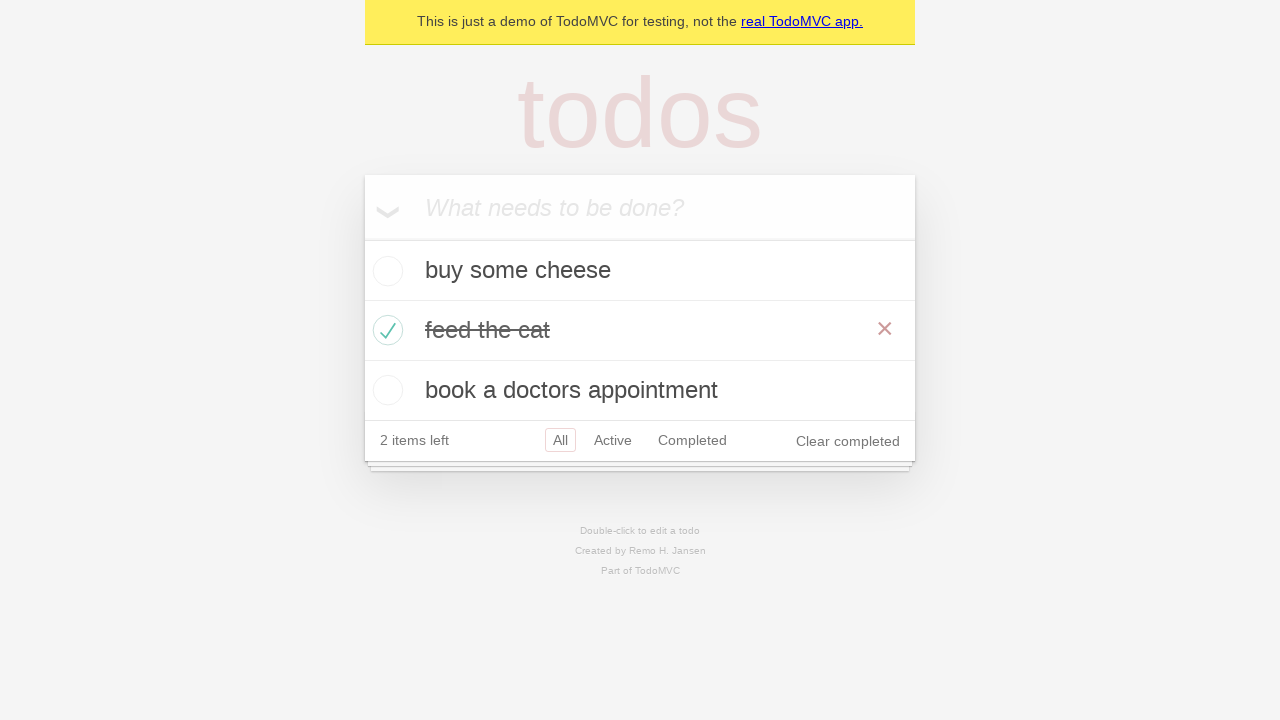

Clicked Completed filter link at (692, 440) on internal:role=link[name="Completed"i]
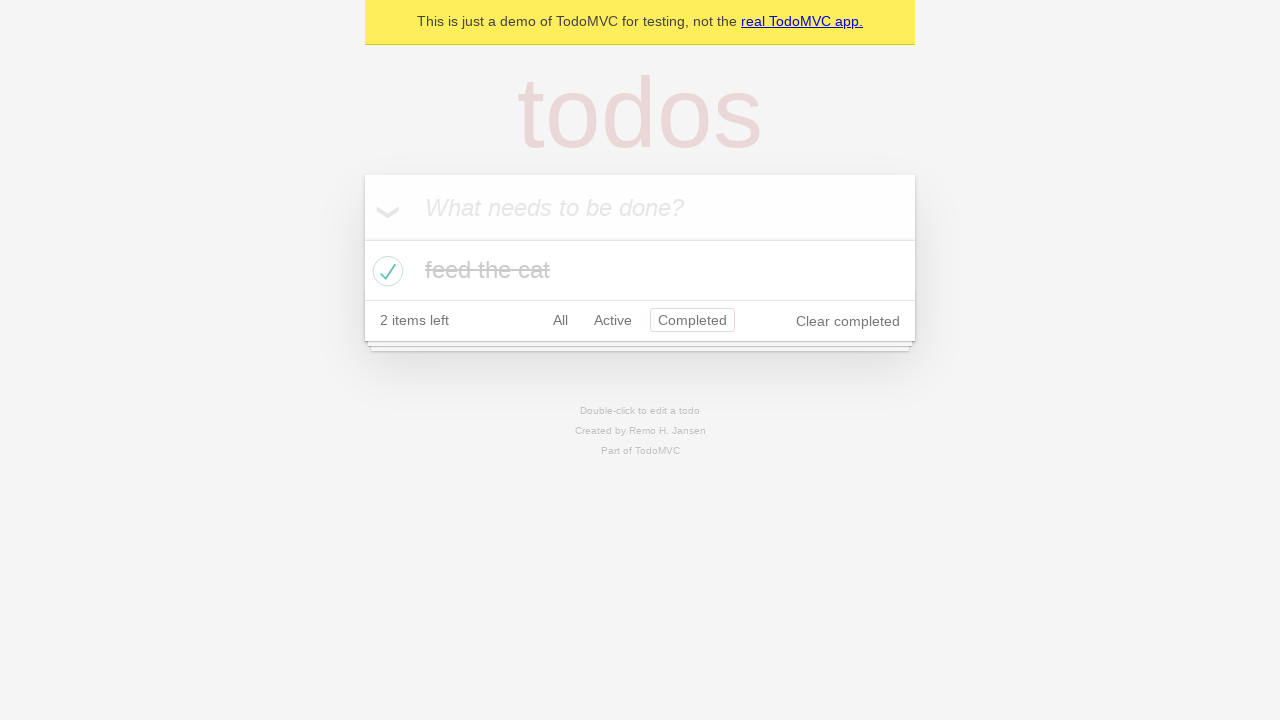

Completed filter applied and todo items loaded
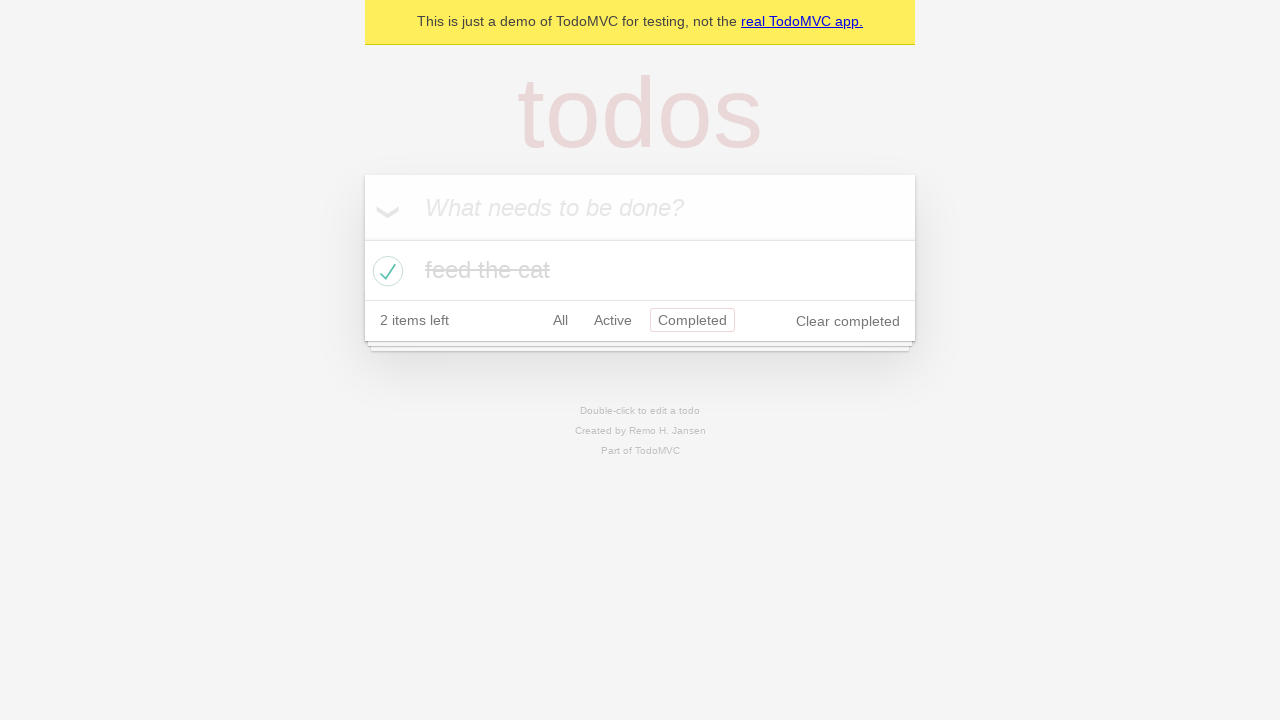

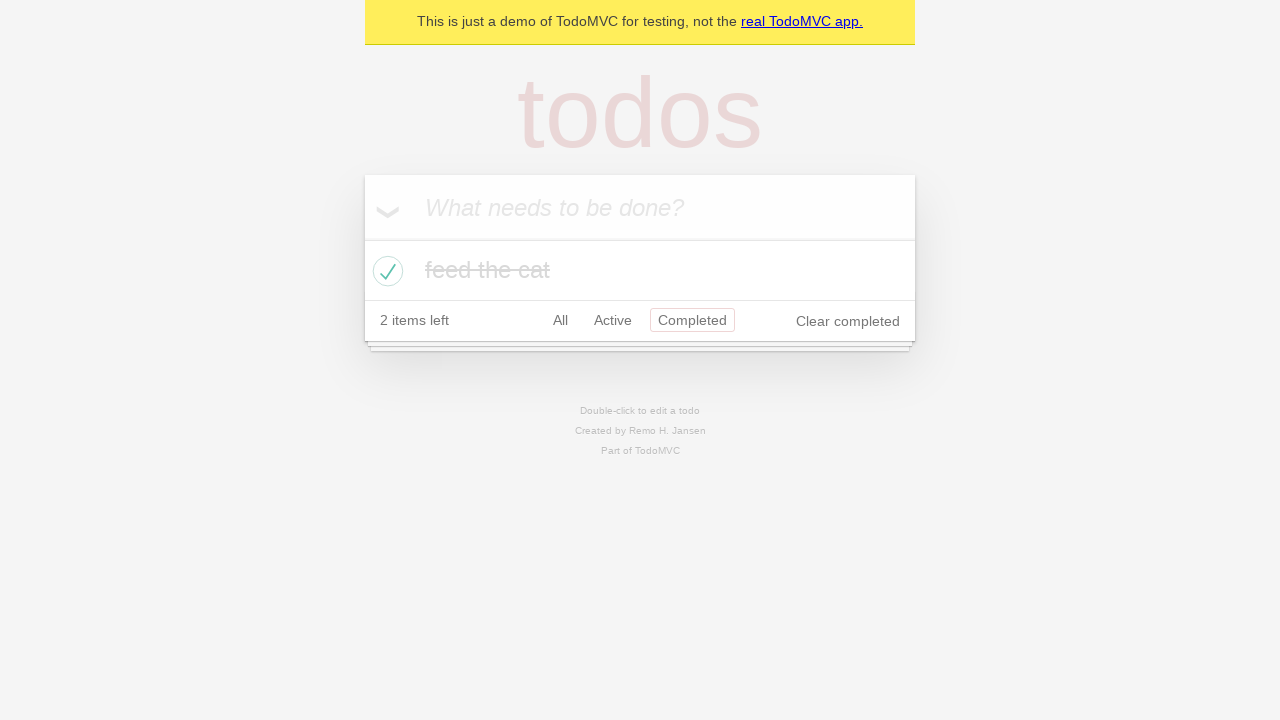